Navigates to a flight reservation demo page and verifies that the flight table is displayed with price information in the expected format.

Starting URL: https://www.blazedemo.com/reserve.php

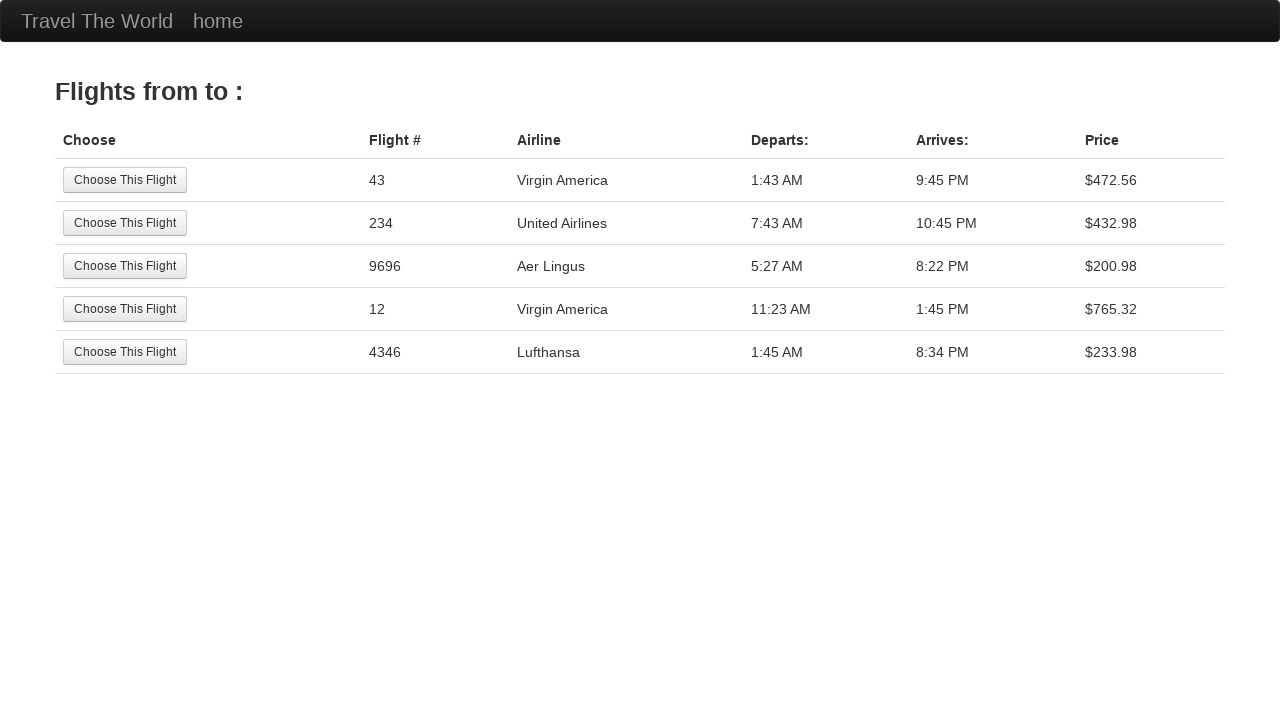

Flight table loaded - tbody rows are visible
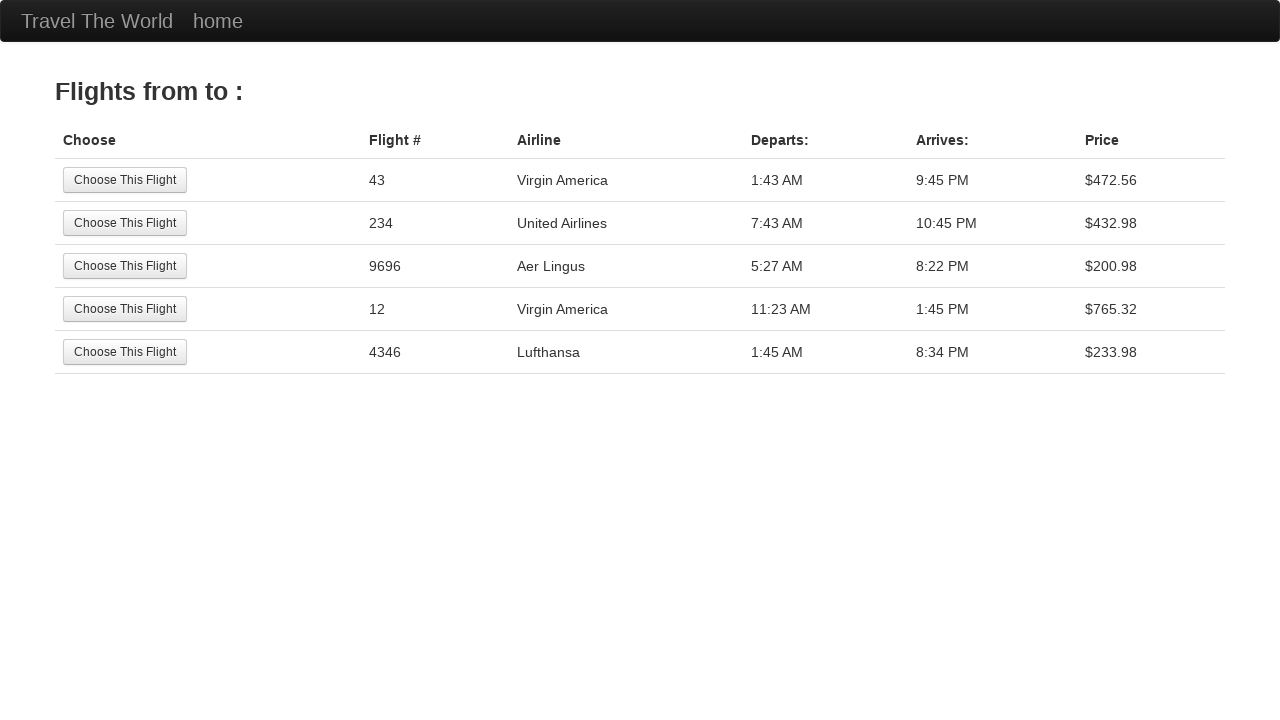

Price cells verified in flight table (column 6)
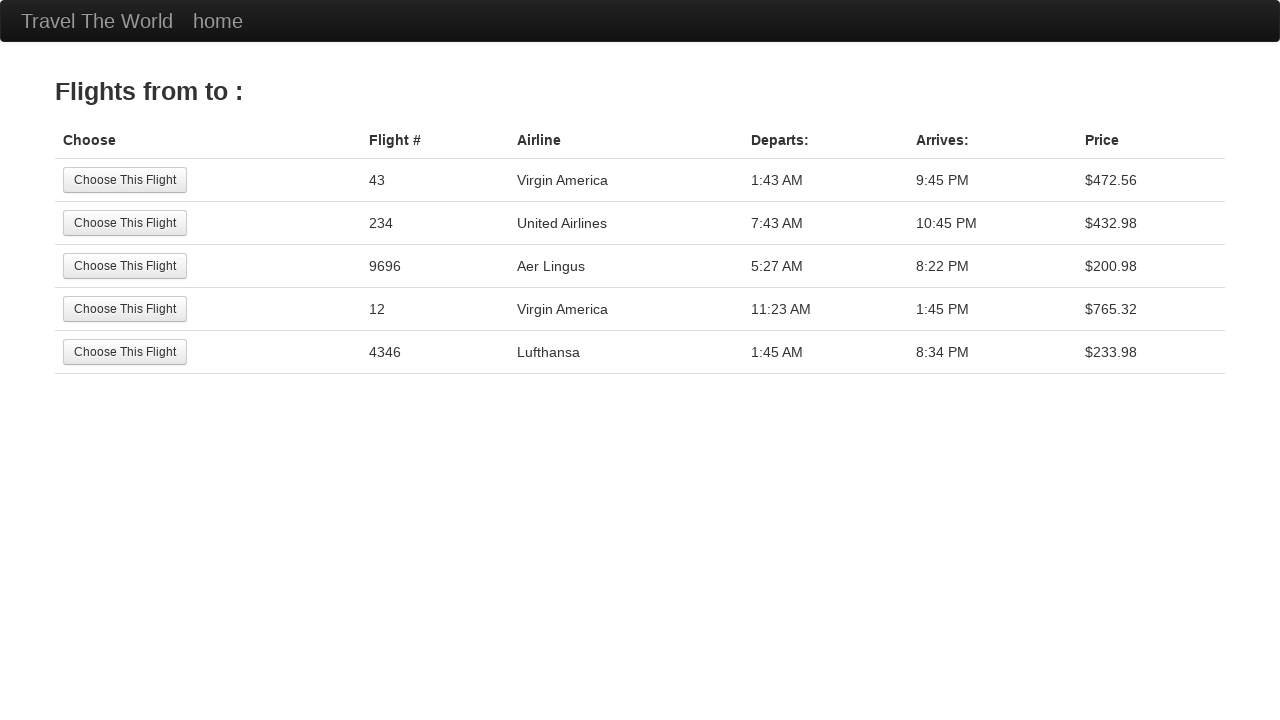

Flight number cells verified in table (column 2)
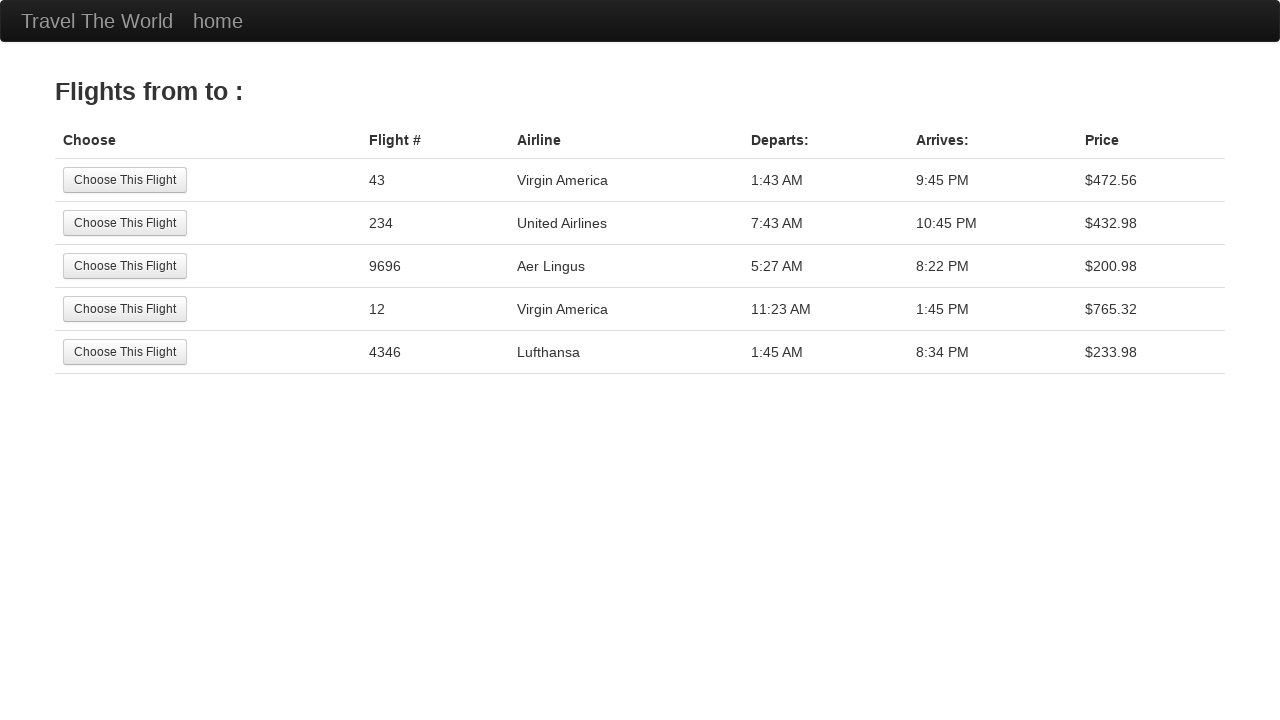

Clicked 'Choose This Flight' button for first flight row at (125, 180) on xpath=//tbody/tr[1]//input[@type='submit']
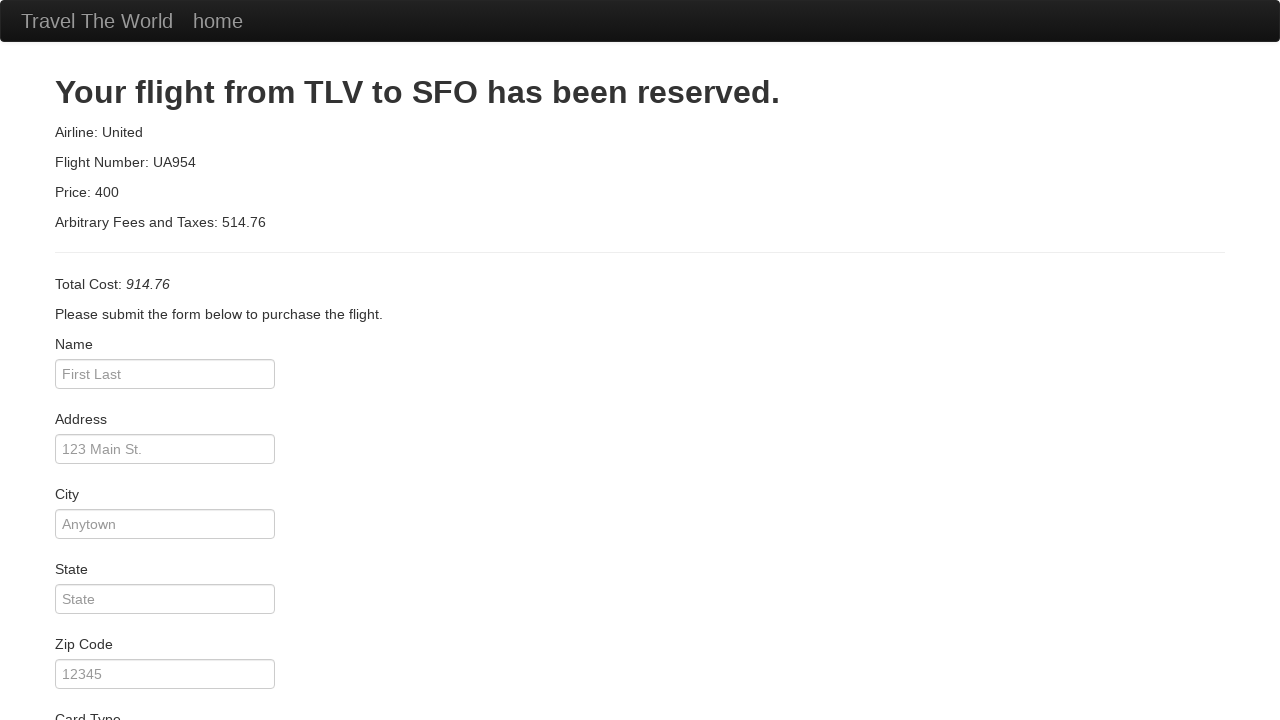

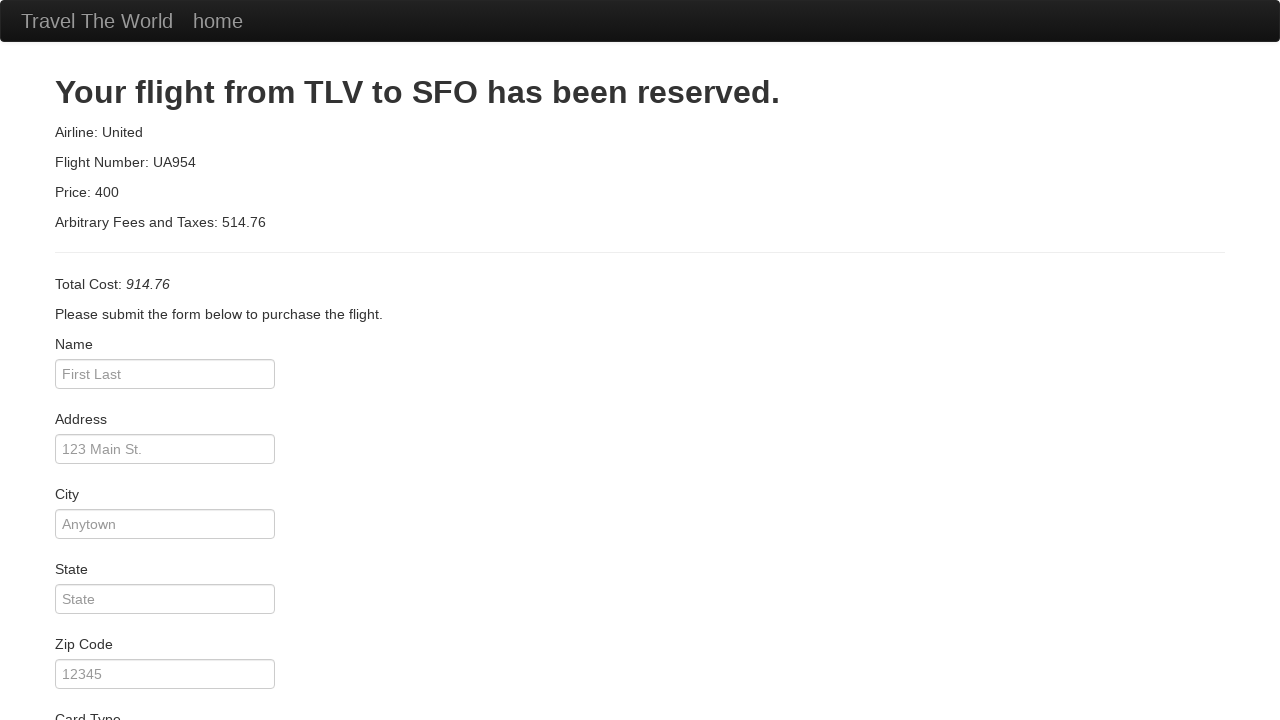